Tests that an email without a "." after "@" is not accepted and displays an error.

Starting URL: https://demoqa.com/text-box

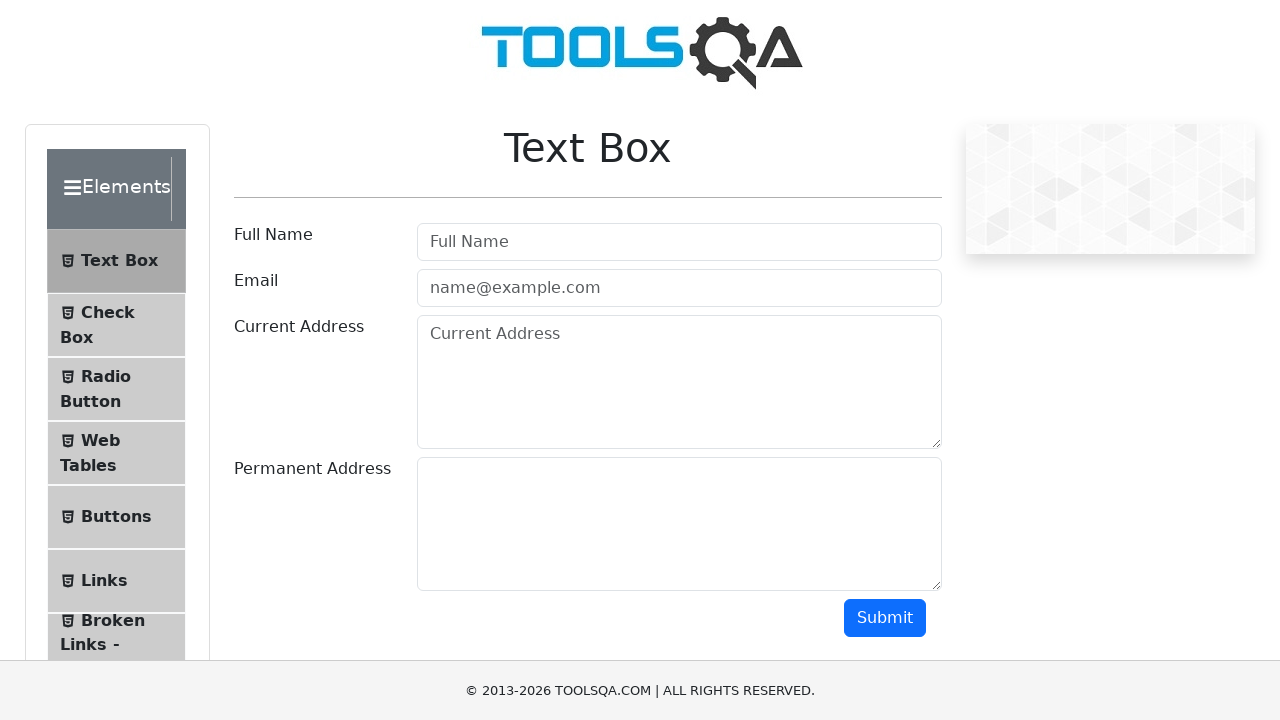

Filled userName field with 'My Name' on #userName
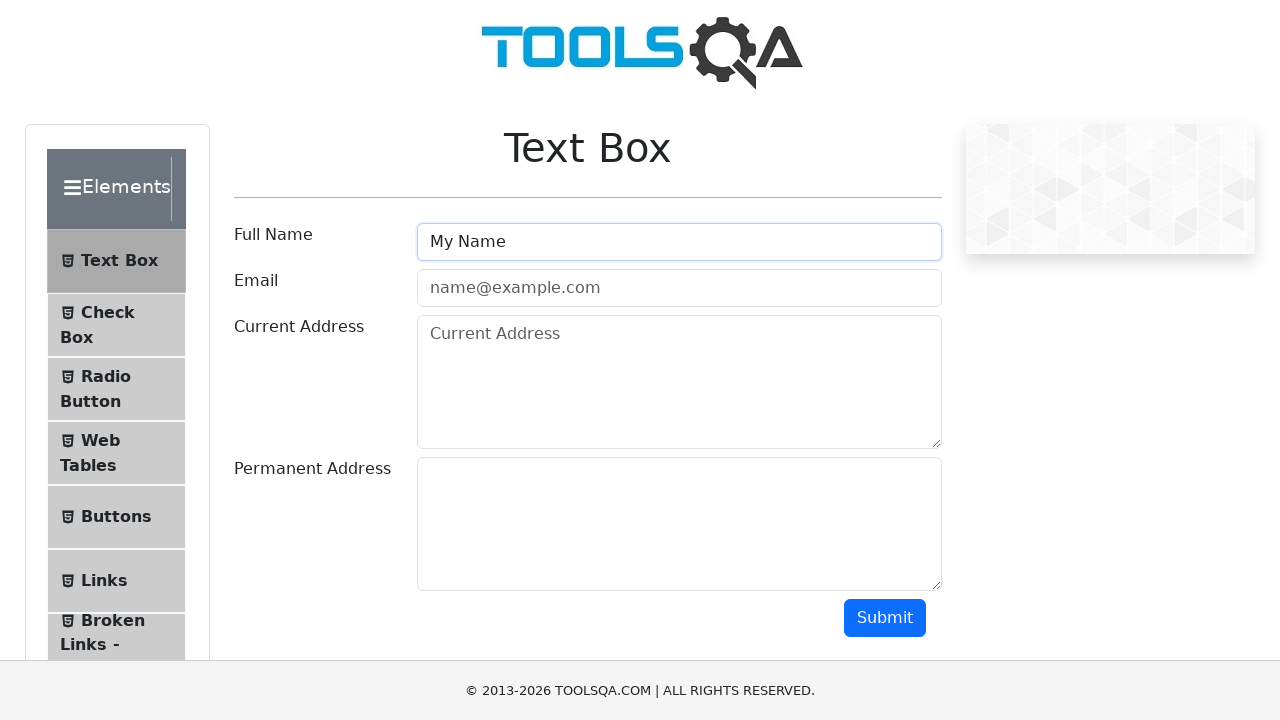

Filled userEmail field with invalid email 'email@examplecom' (missing dot after @) on #userEmail
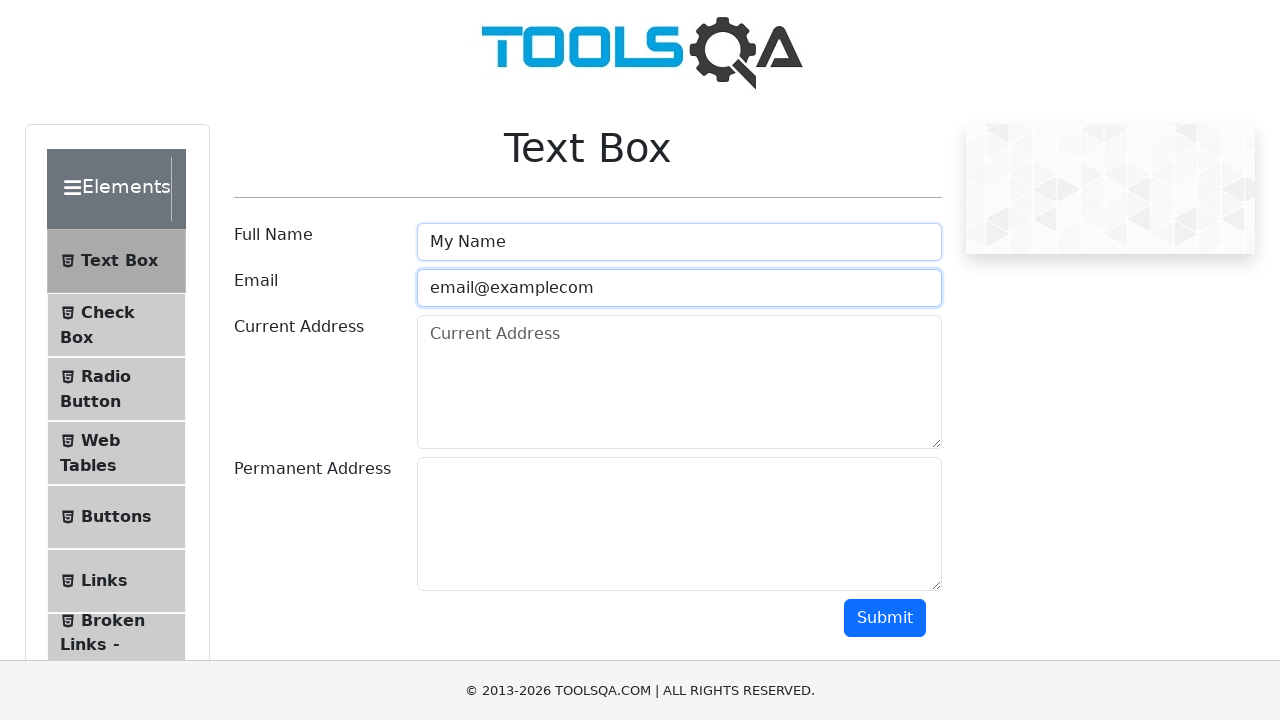

Filled currentAddress field with 'Mi direccion 23/23' on #currentAddress
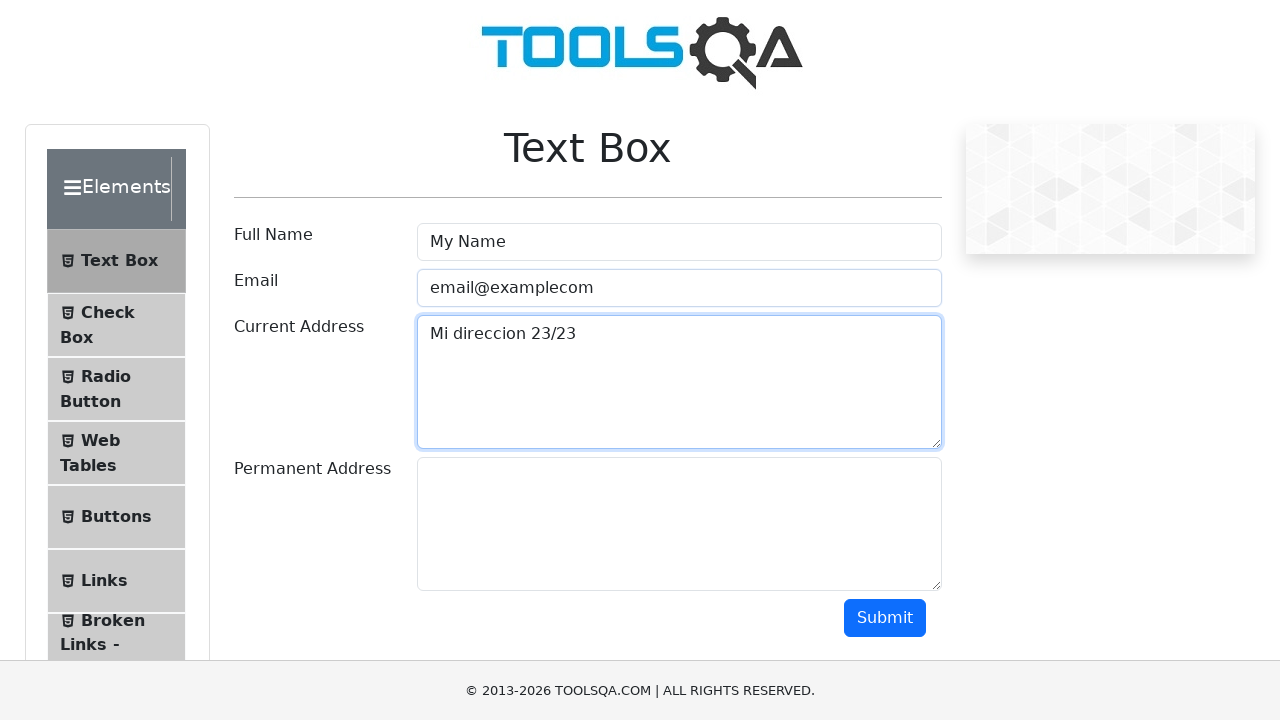

Filled permanentAddress field with 'Mi direccion 23/23' on #permanentAddress
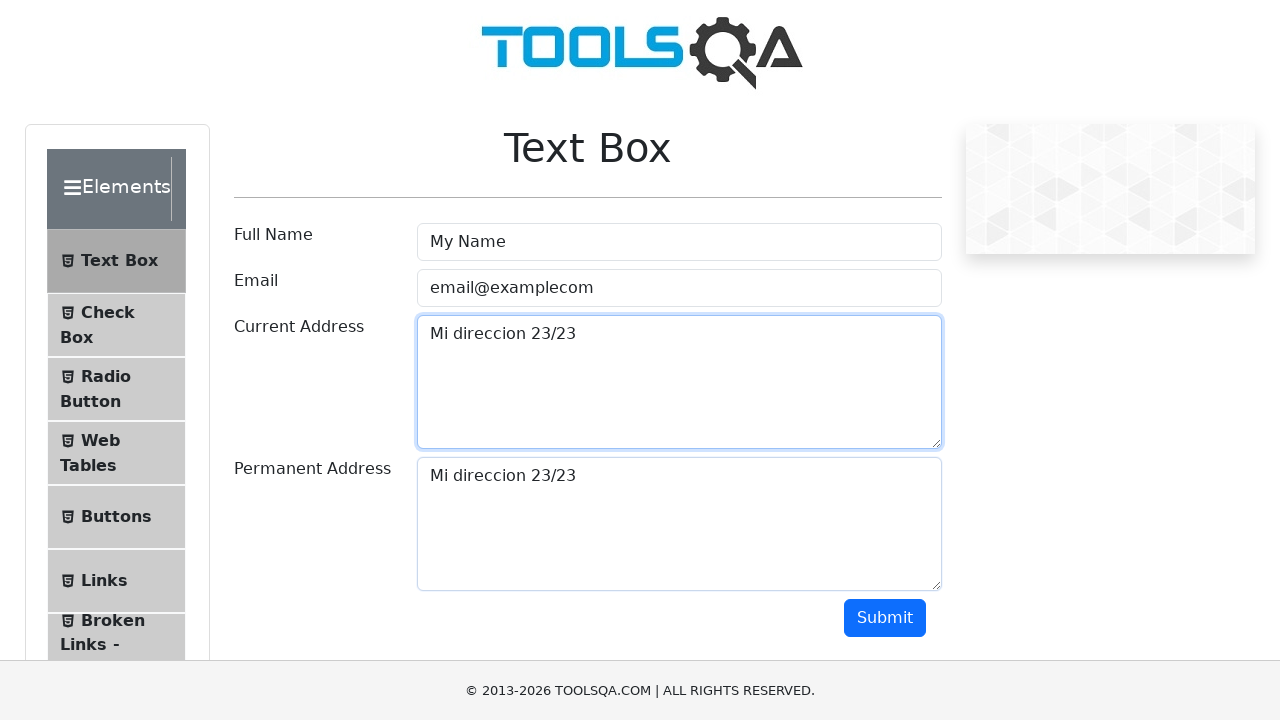

Scrolled to submit button
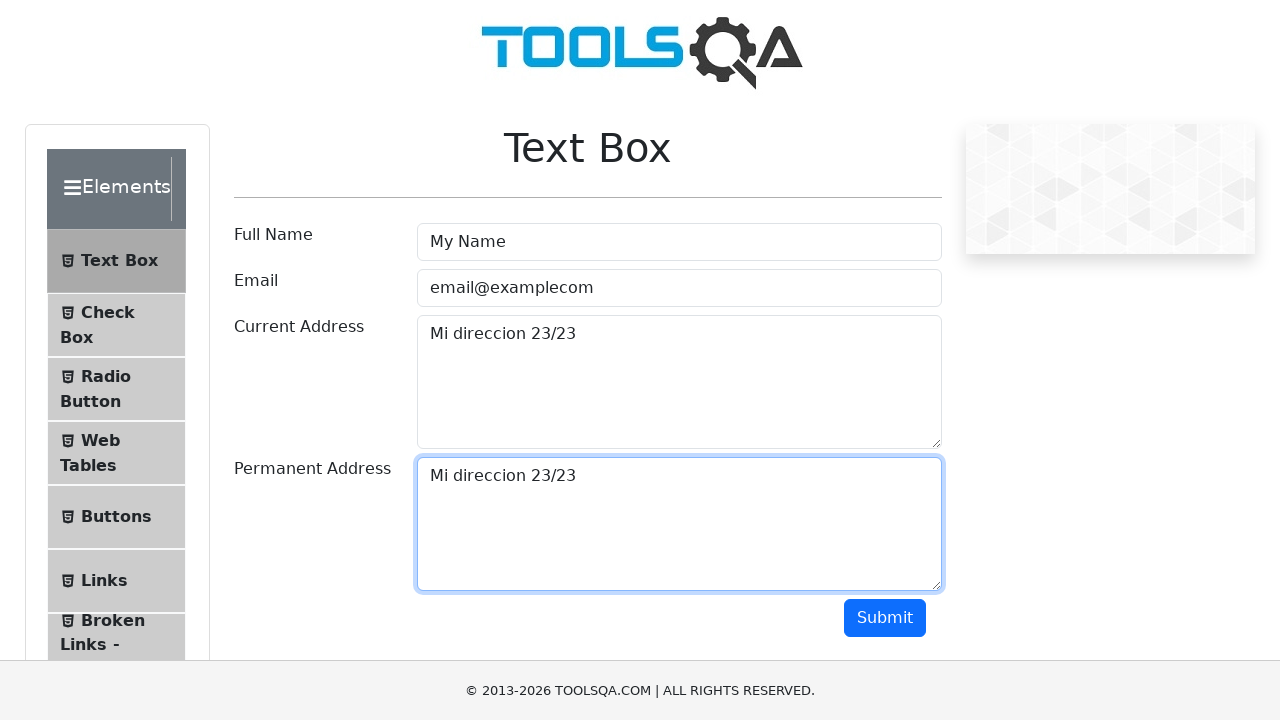

Clicked submit button at (885, 618) on #submit
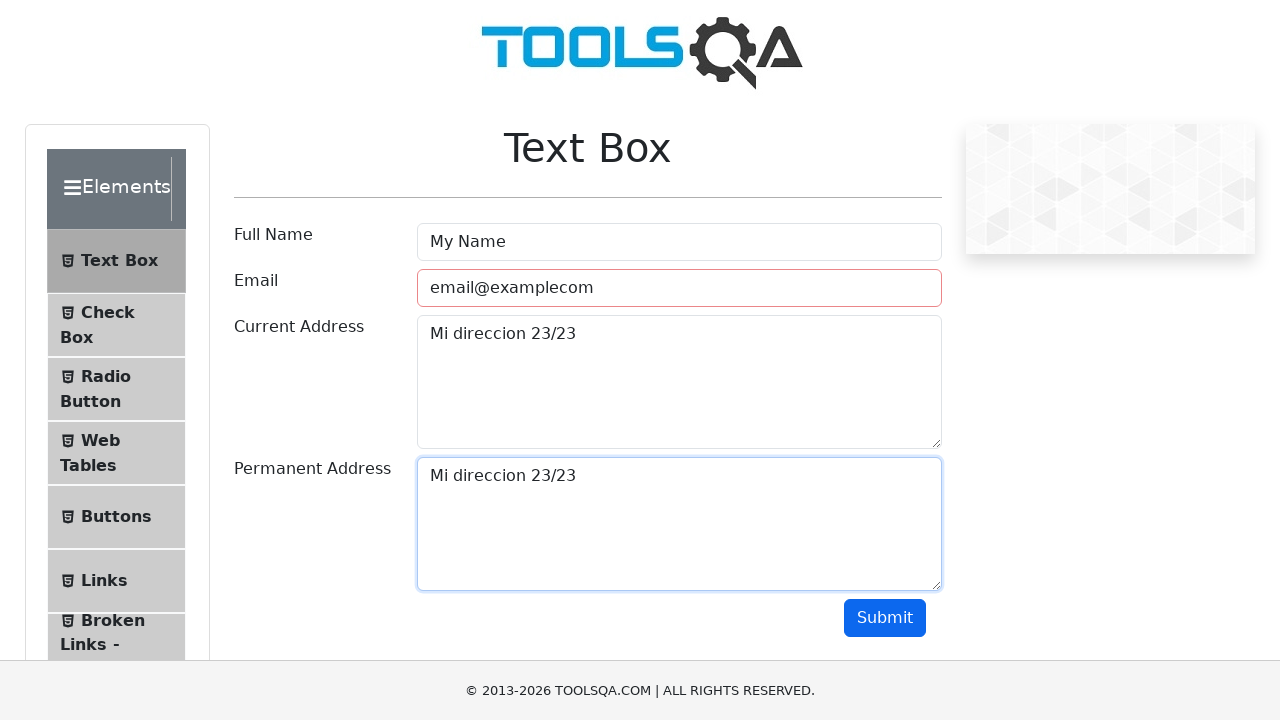

Email field displayed error state (field-error class applied)
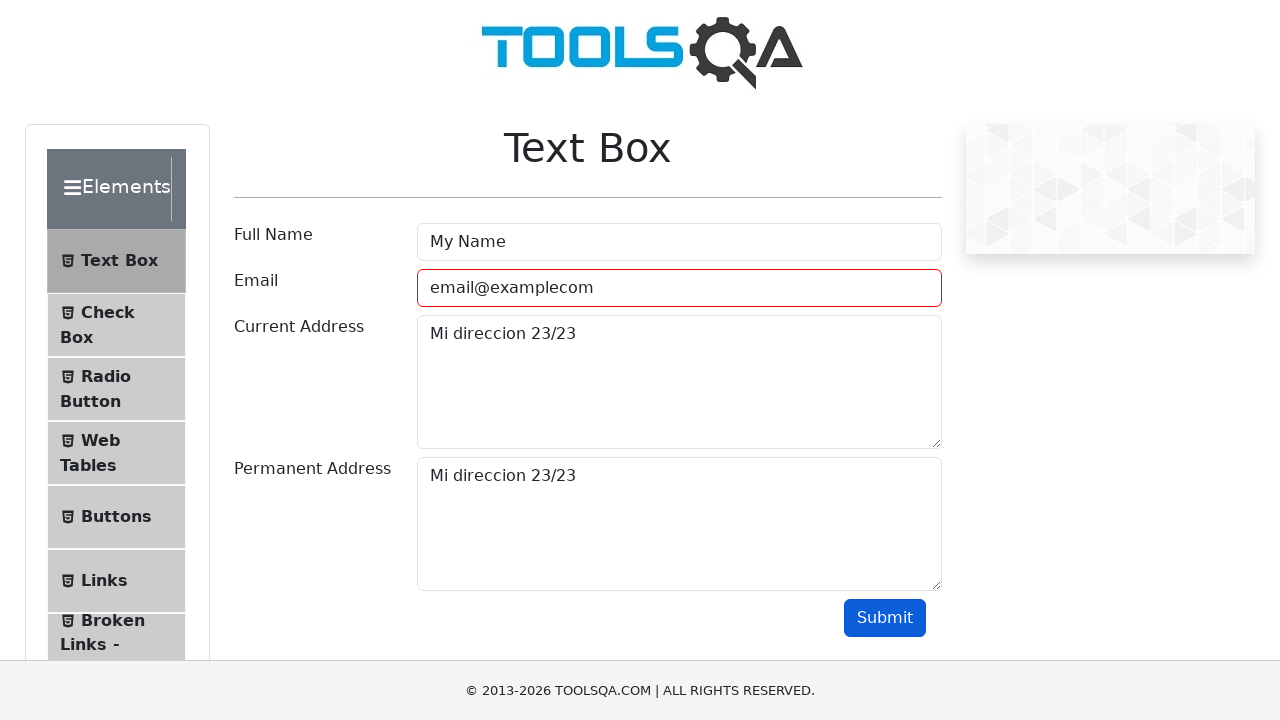

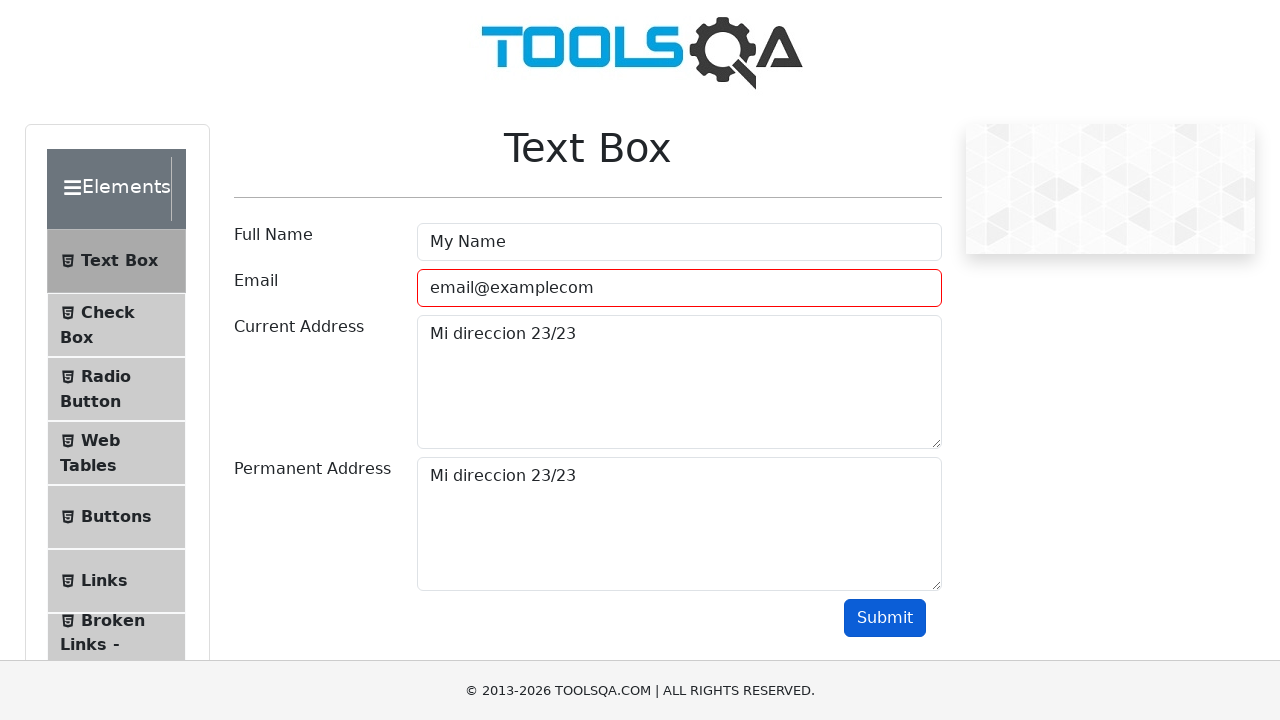